Tests infinite scroll functionality by scrolling down the page multiple times to trigger content loading

Starting URL: https://the-internet.herokuapp.com/infinite_scroll

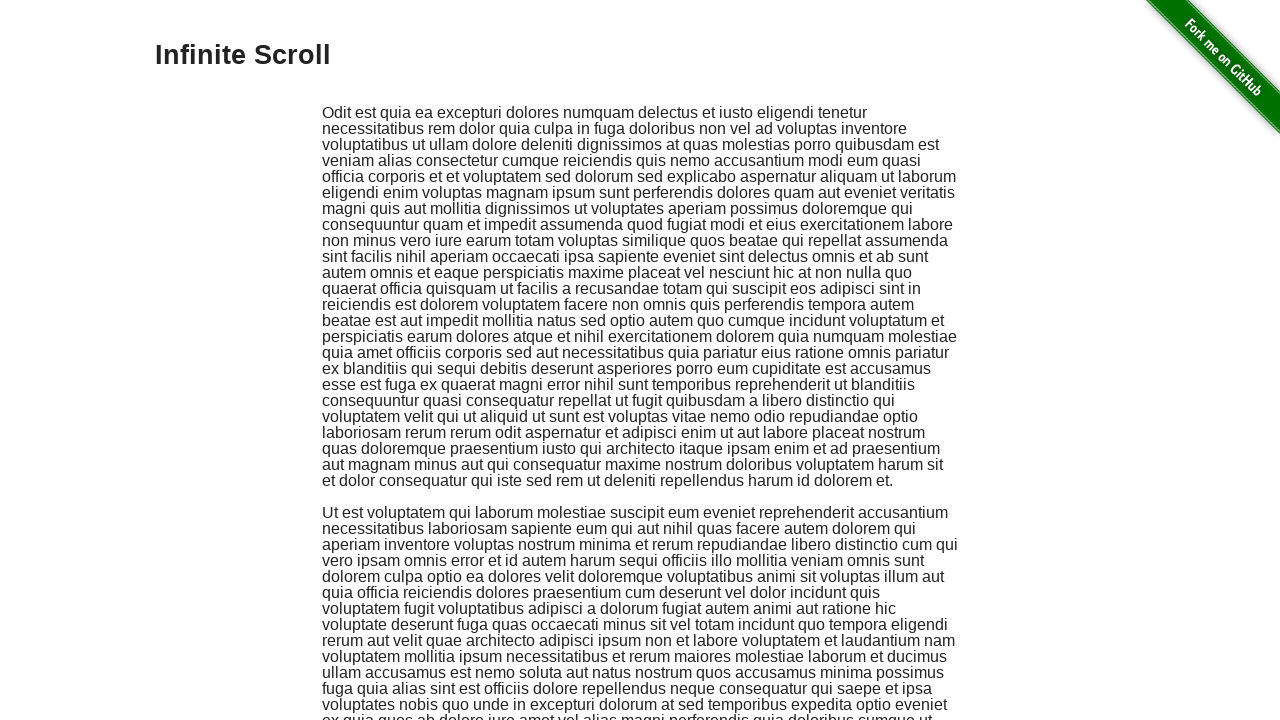

Scrolled to bottom of page (iteration 1)
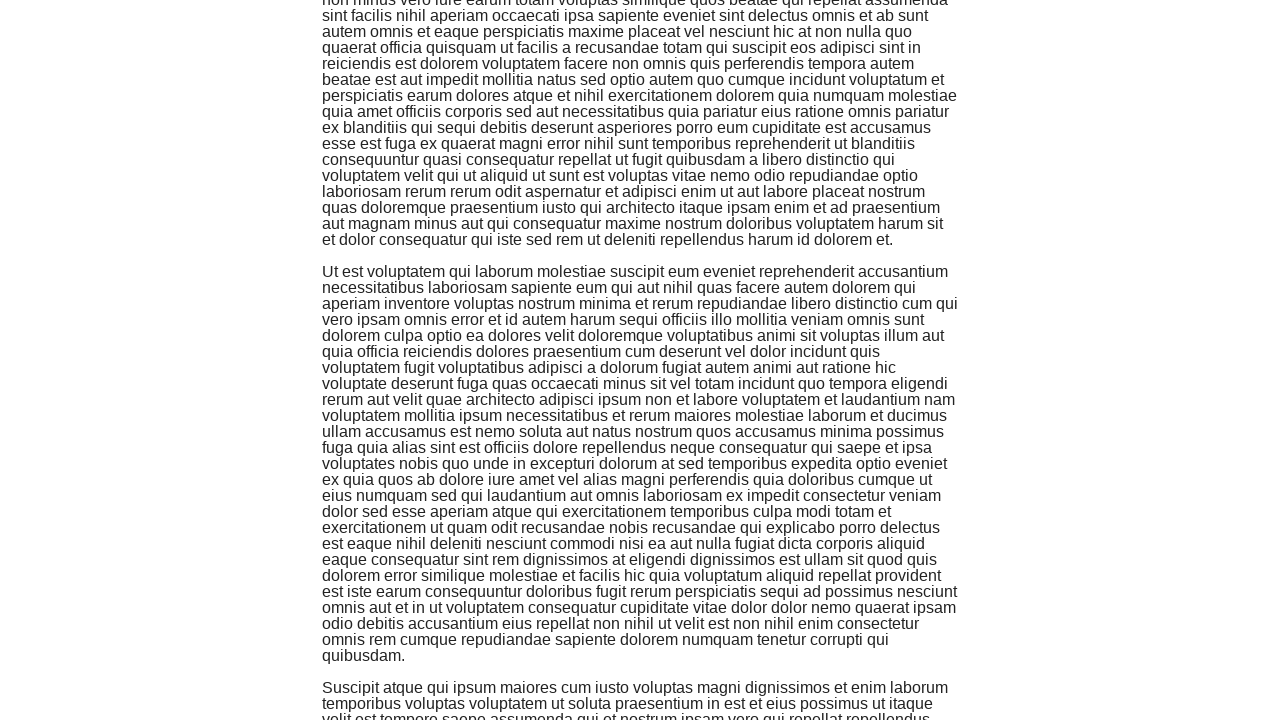

Waited 3 seconds for new content to load (iteration 1)
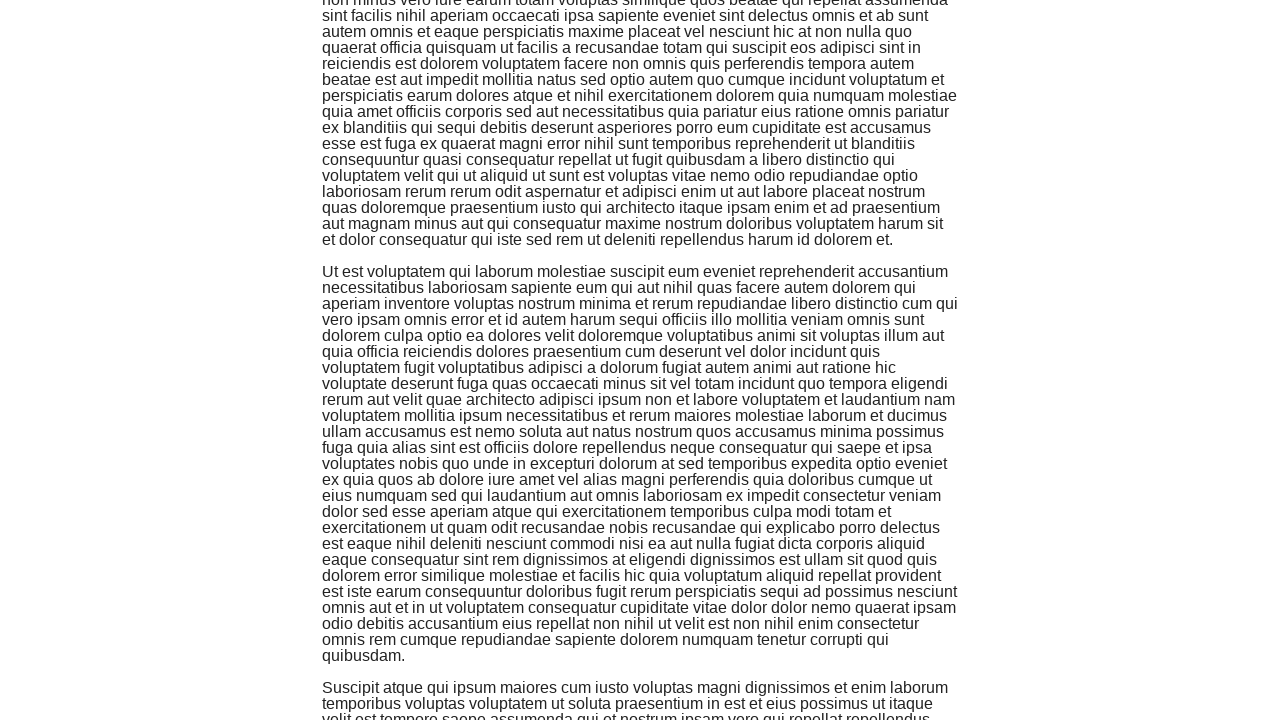

Scrolled to bottom of page (iteration 2)
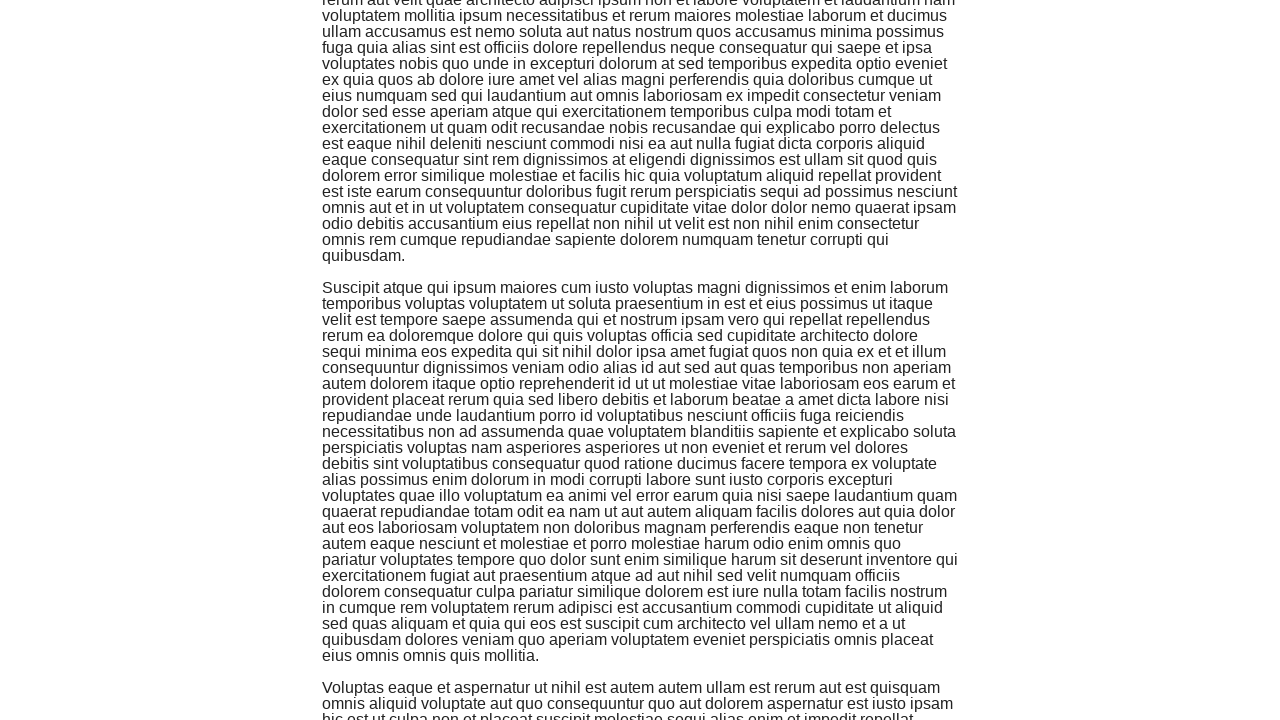

Waited 3 seconds for new content to load (iteration 2)
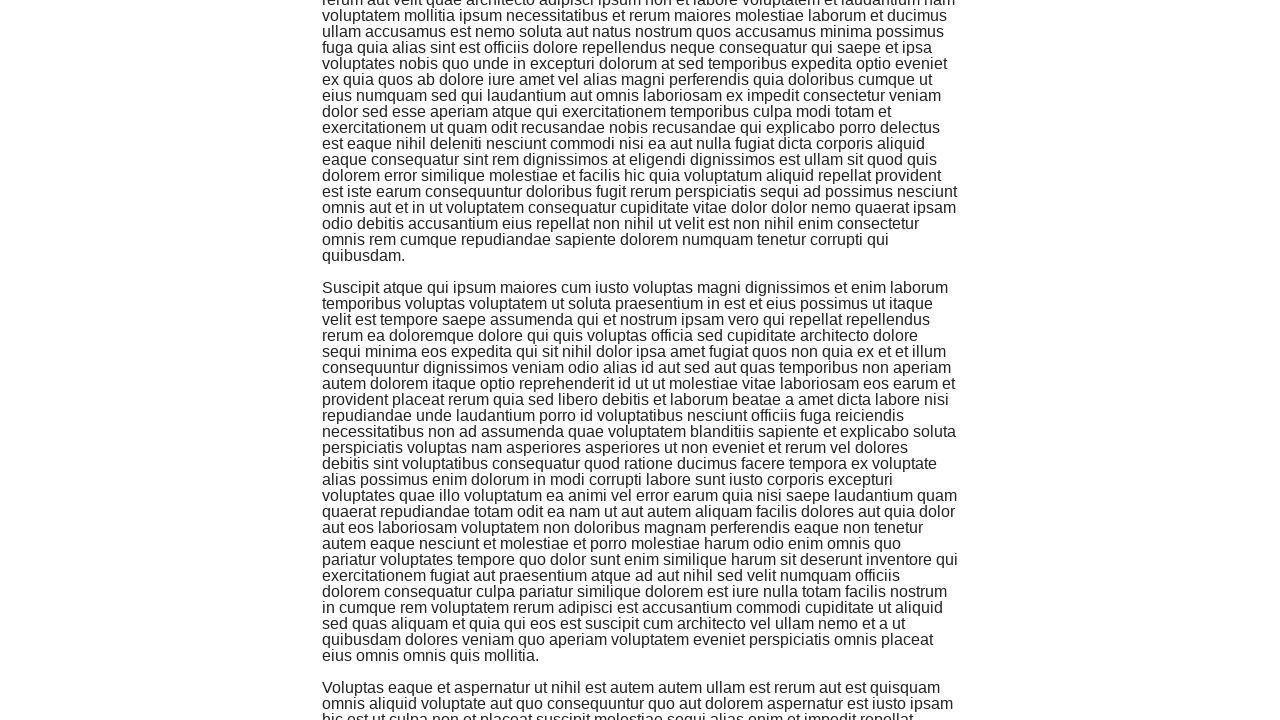

Scrolled to bottom of page (iteration 3)
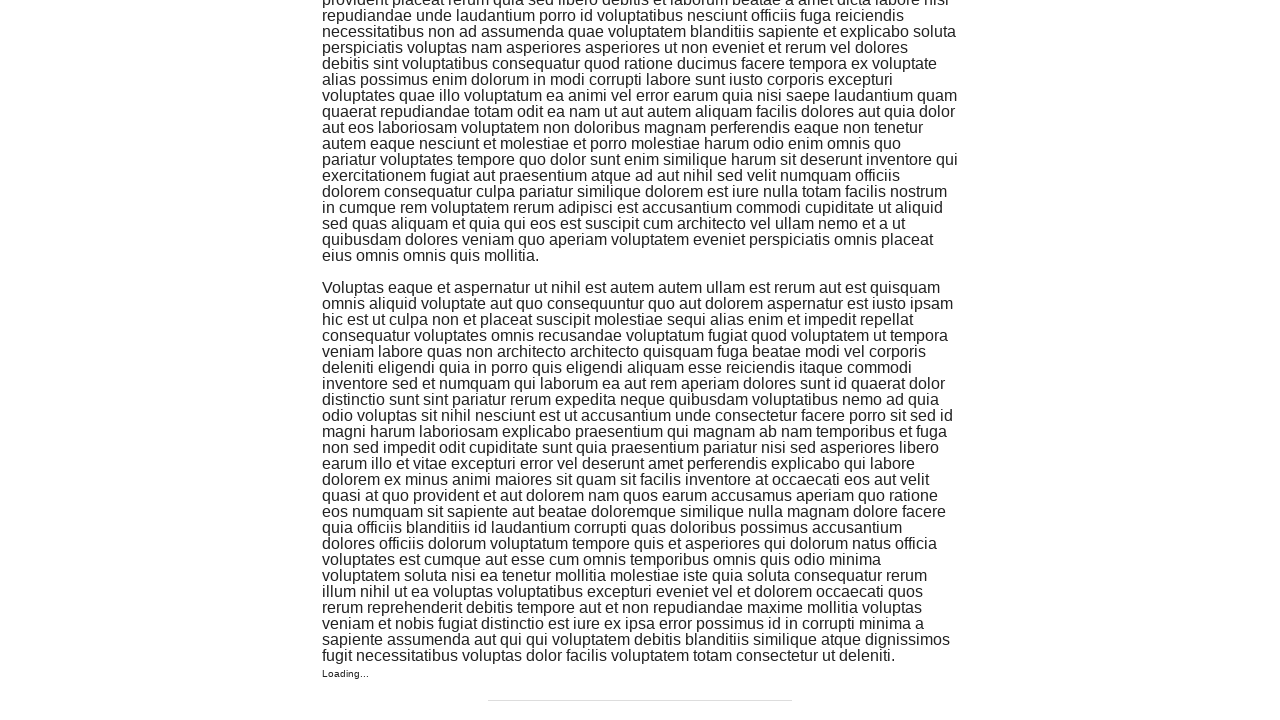

Waited 3 seconds for new content to load (iteration 3)
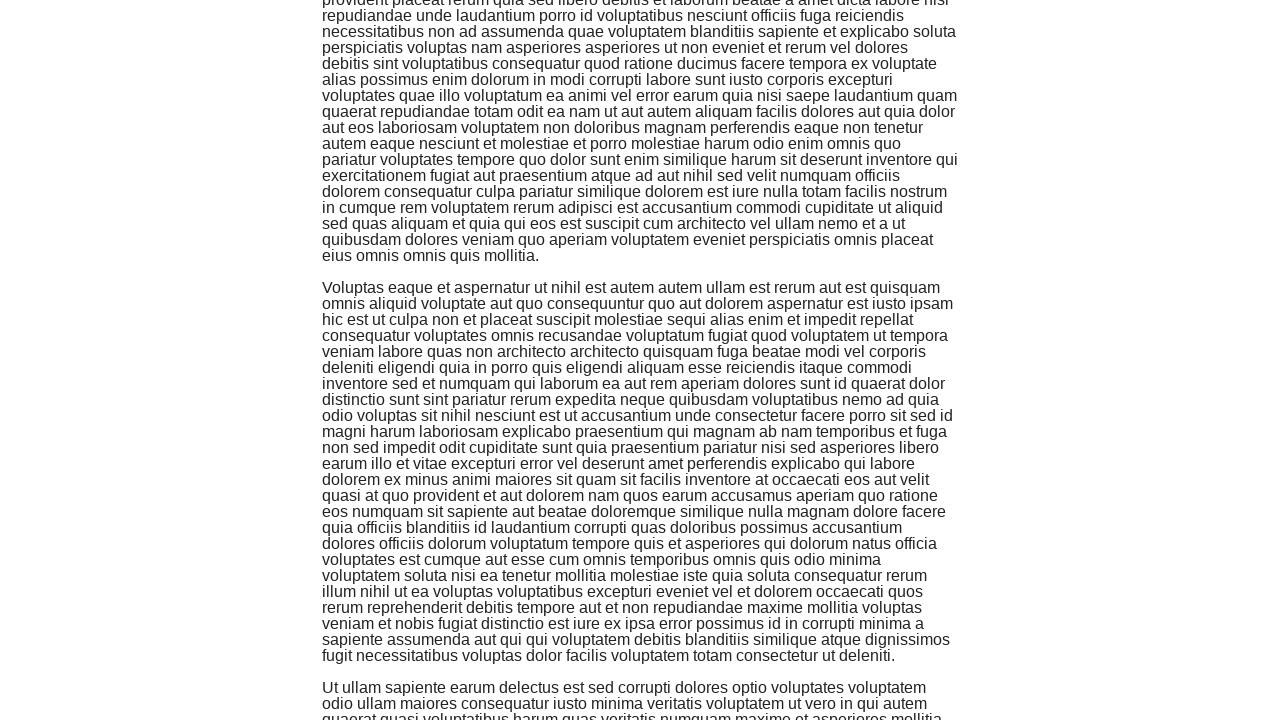

Scrolled to bottom of page (iteration 4)
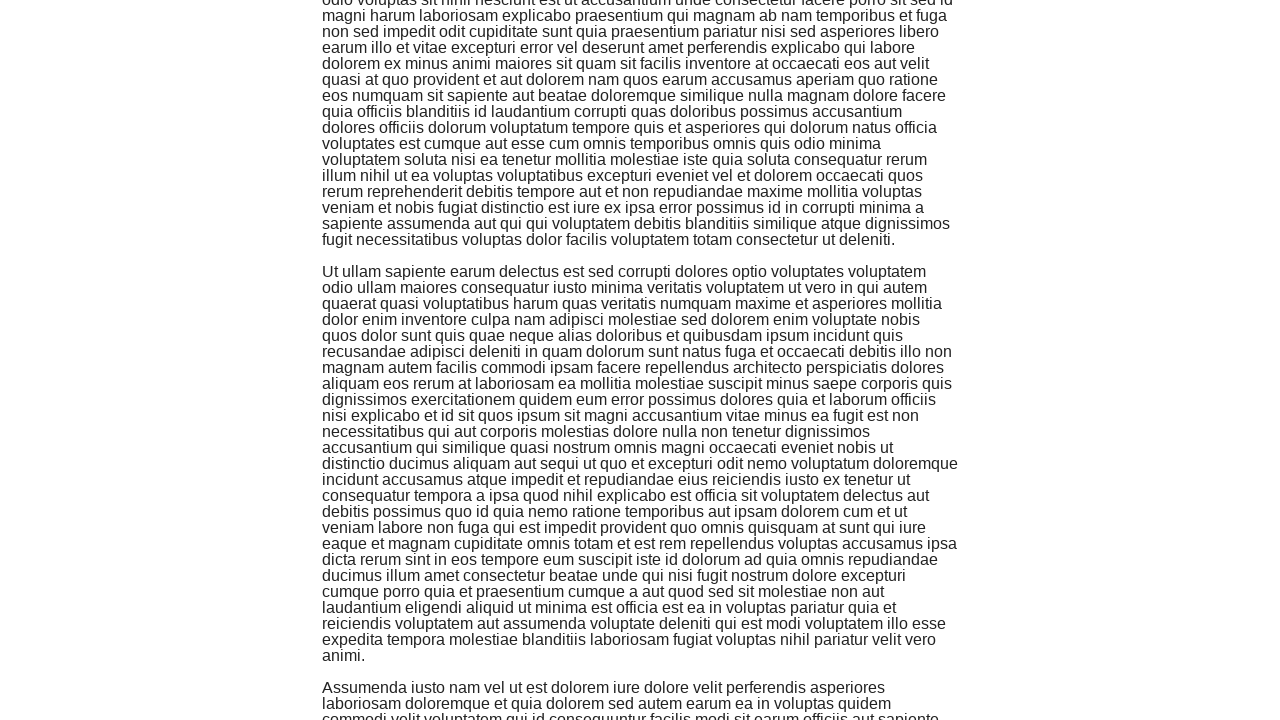

Waited 3 seconds for new content to load (iteration 4)
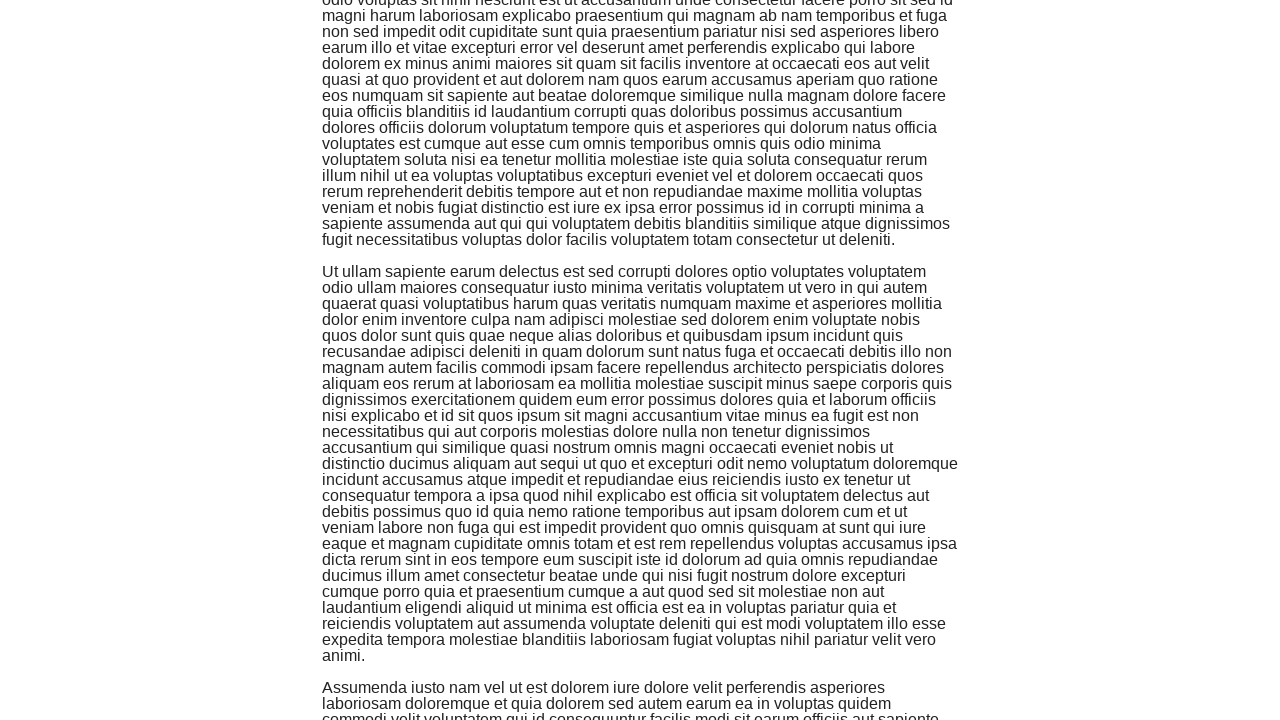

Scrolled to bottom of page (iteration 5)
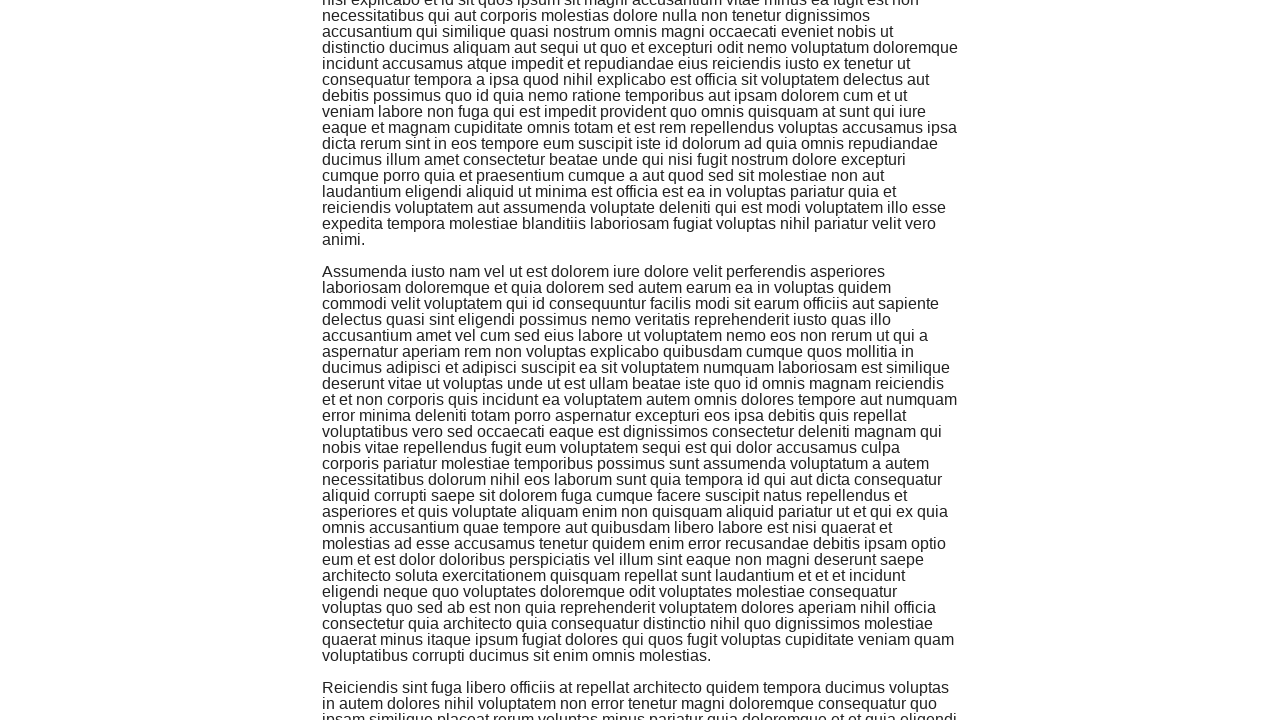

Waited 3 seconds for new content to load (iteration 5)
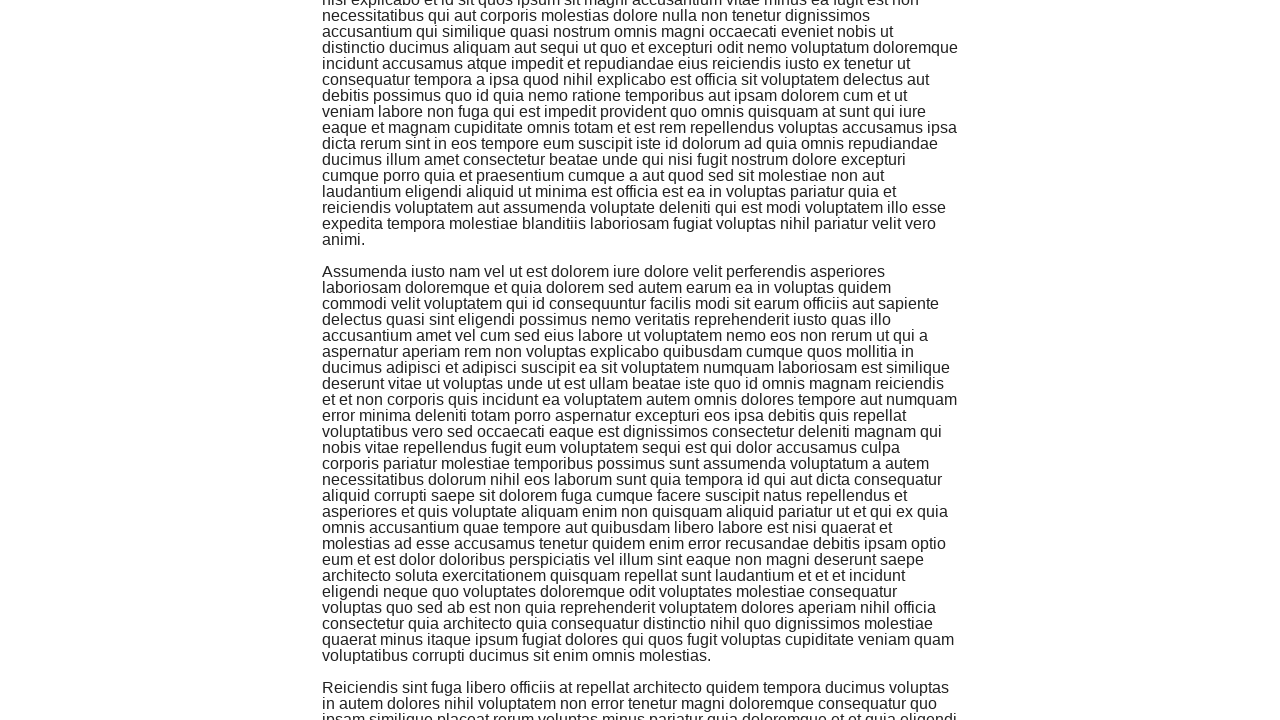

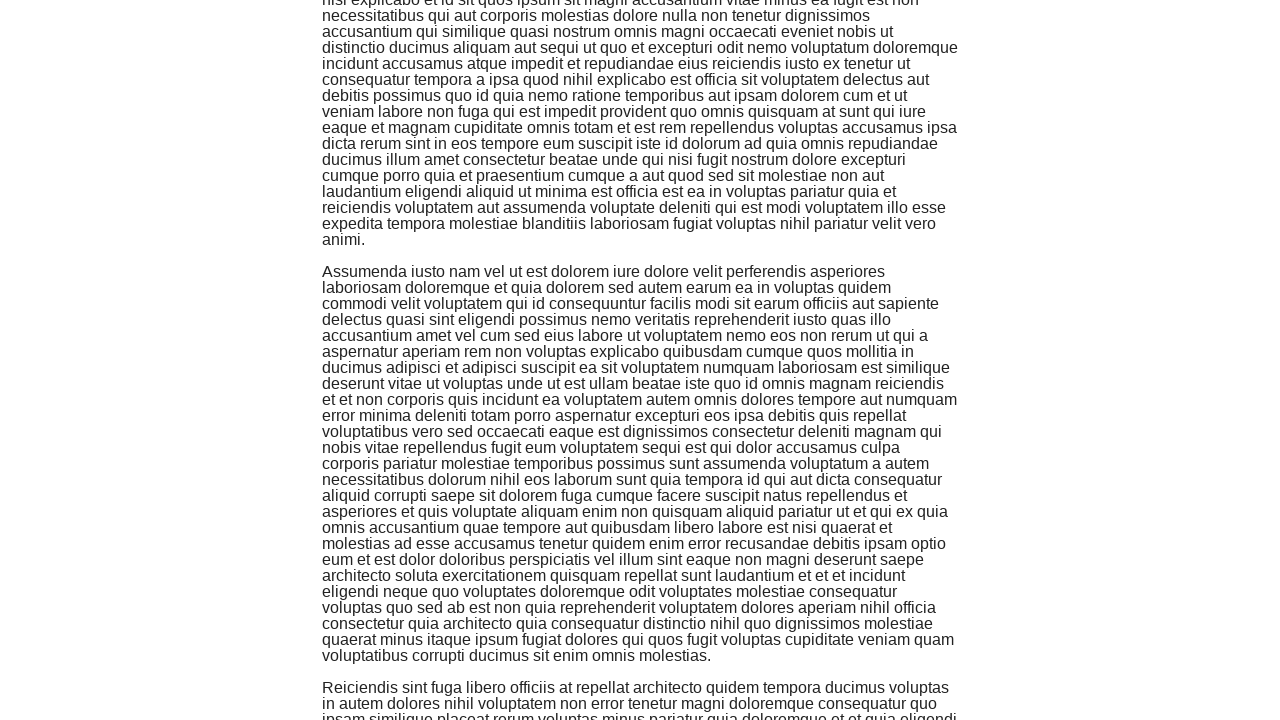